Tests drag and drop functionality by dragging an element from source to target drop zone

Starting URL: https://jqueryui.com/resources/demos/droppable/default.html

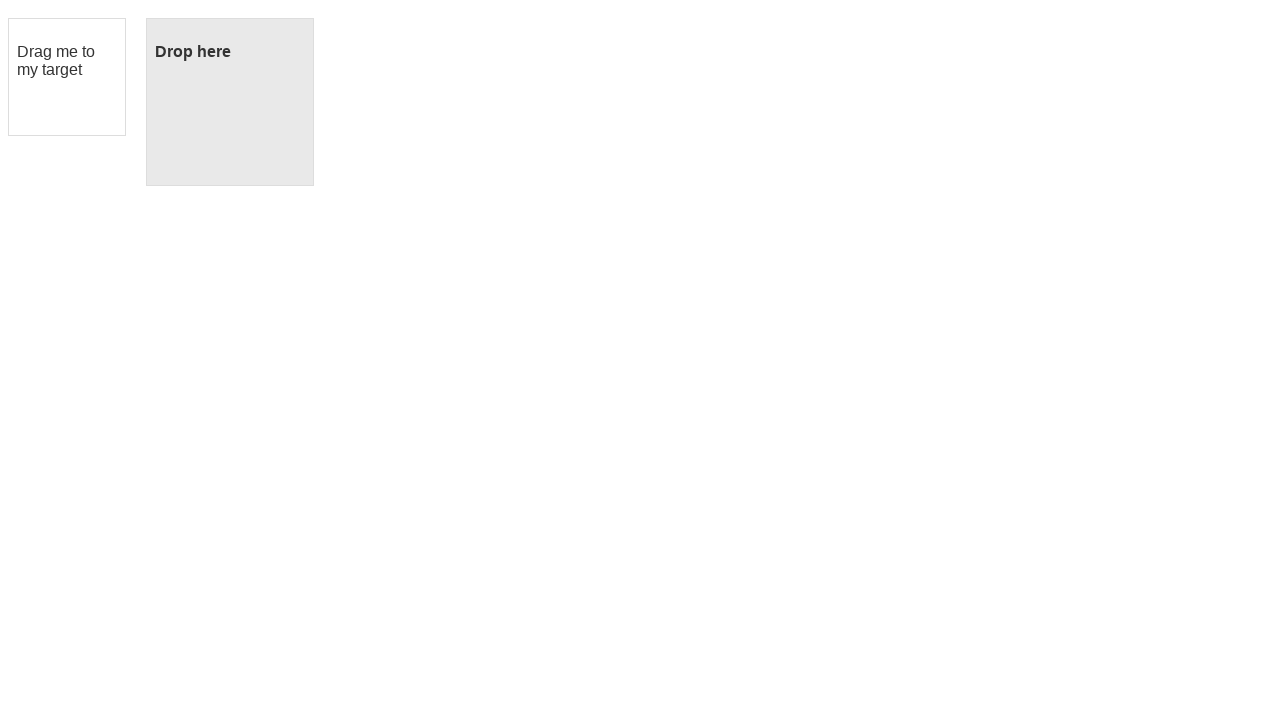

Navigated to jQuery UI droppable demo page
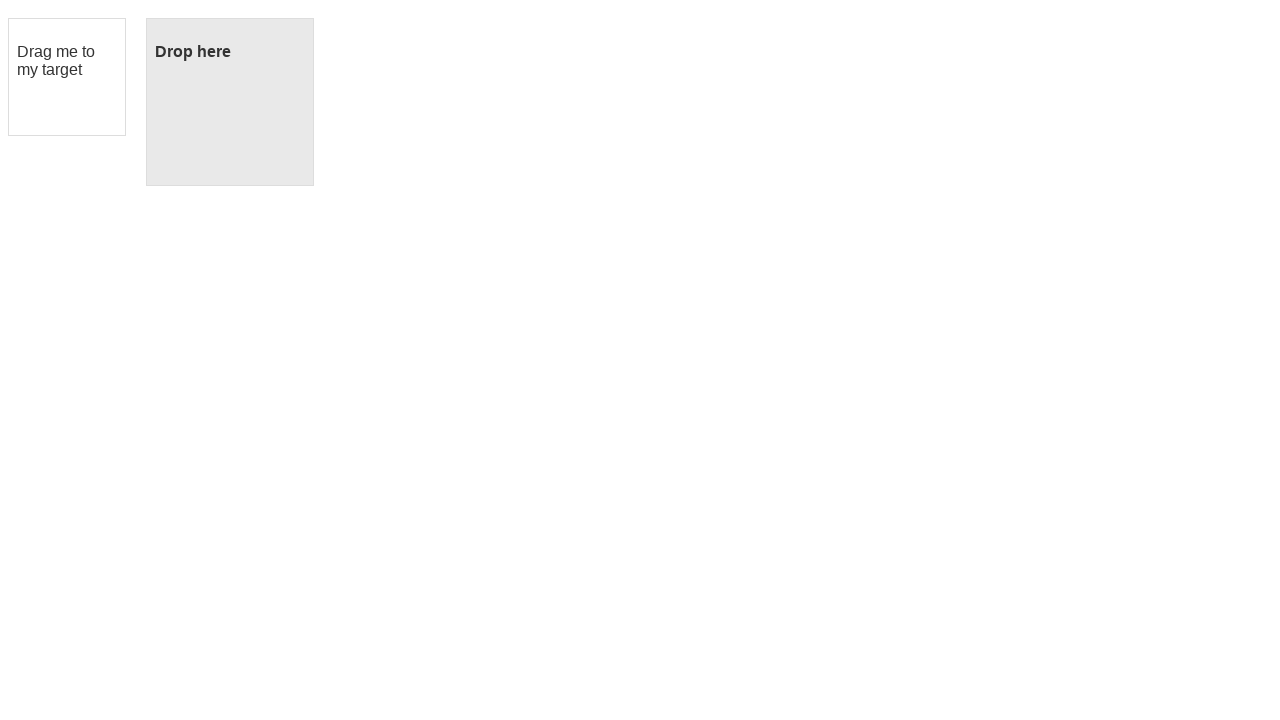

Dragged draggable element to droppable target zone at (230, 102)
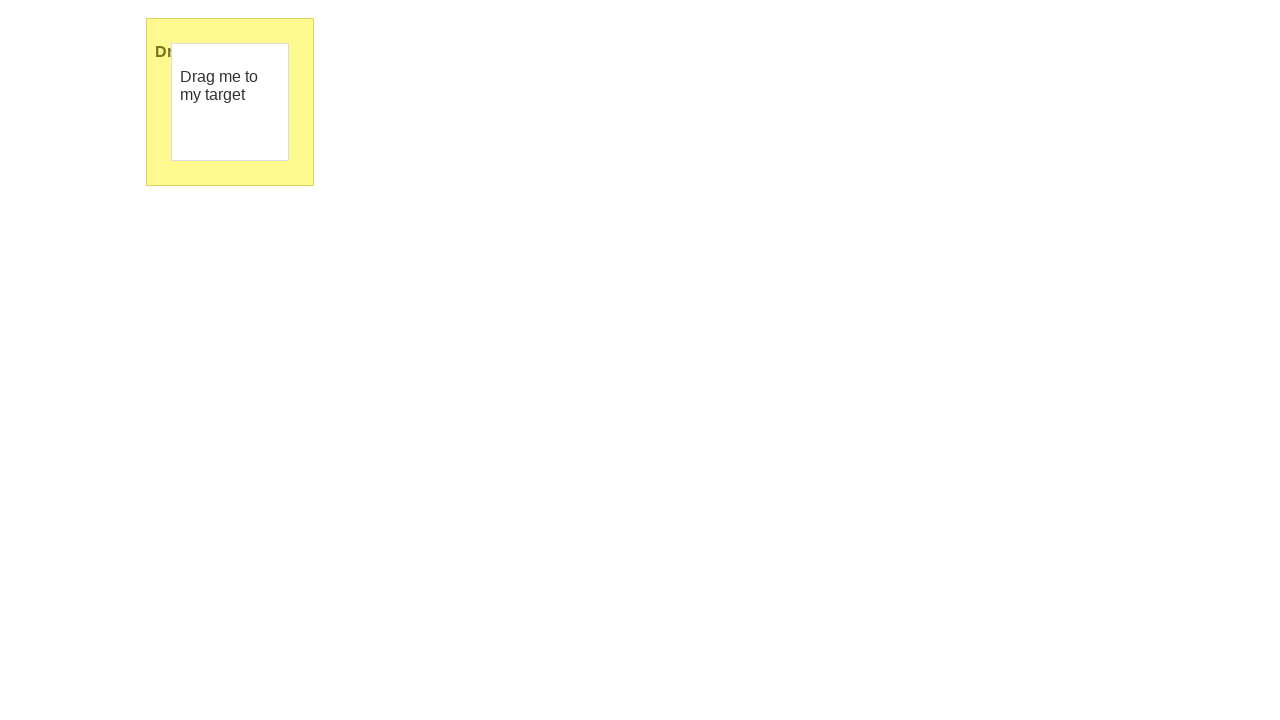

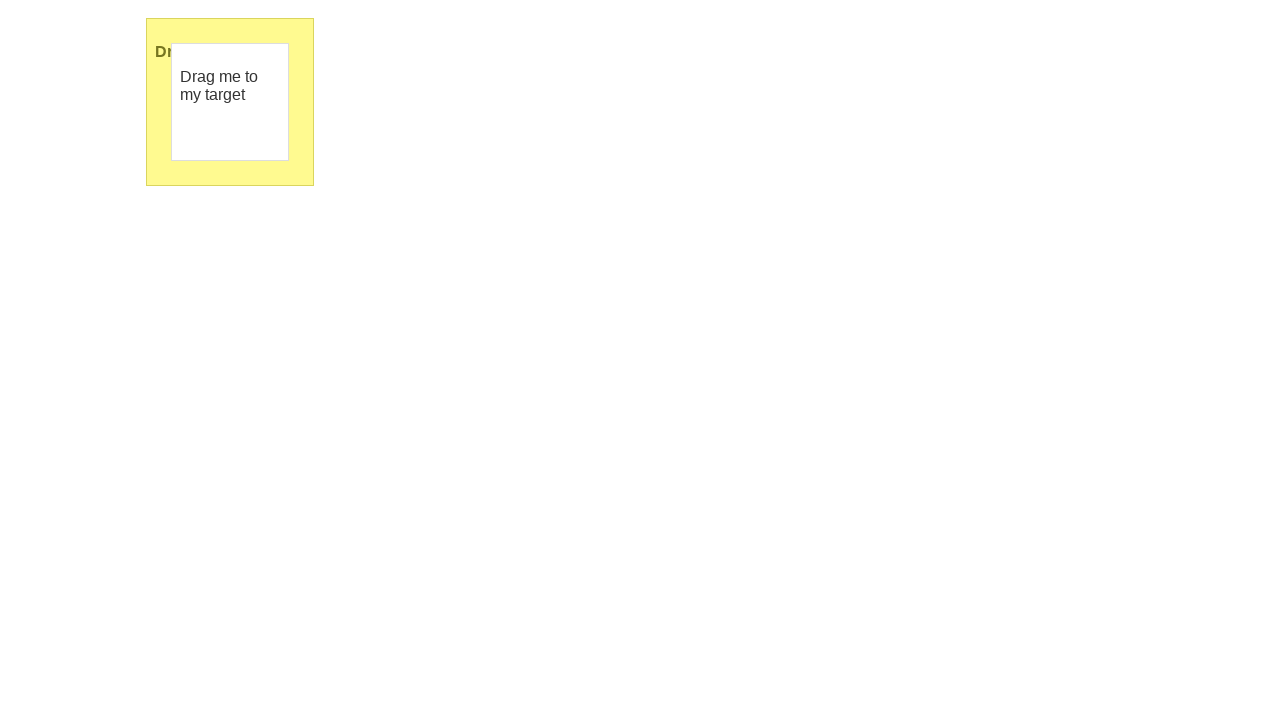